Tests registration form validation for mismatched password confirmation by entering different values in password and confirm password fields

Starting URL: https://alada.vn/tai-khoan/dang-ky.html

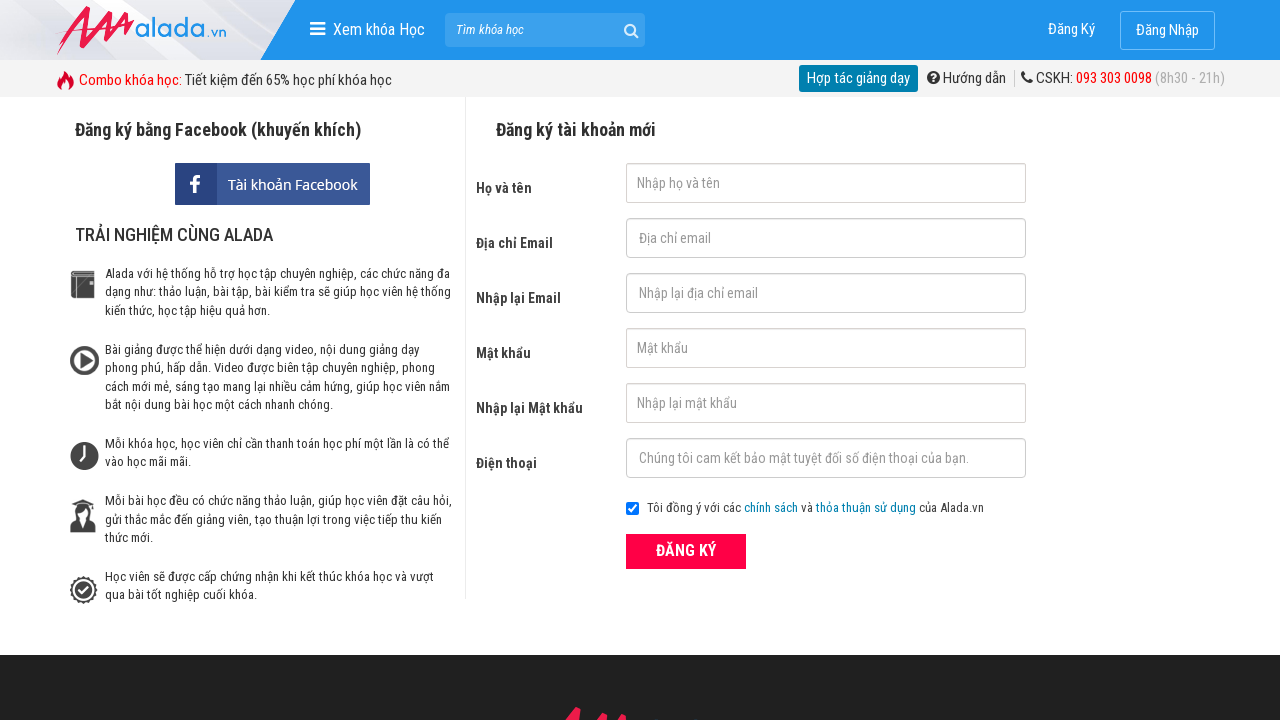

Filled first name field with 'John Terry' on #txtFirstname
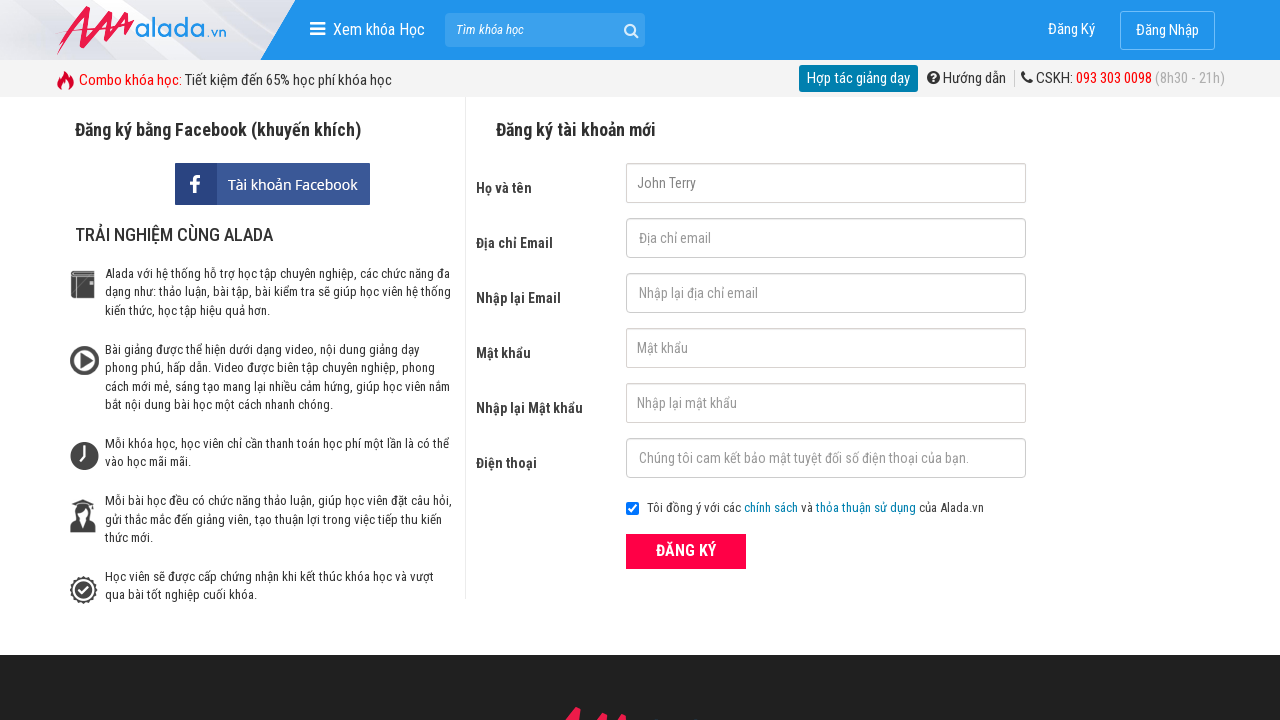

Filled email field with 'henry@gmail.com' on #txtEmail
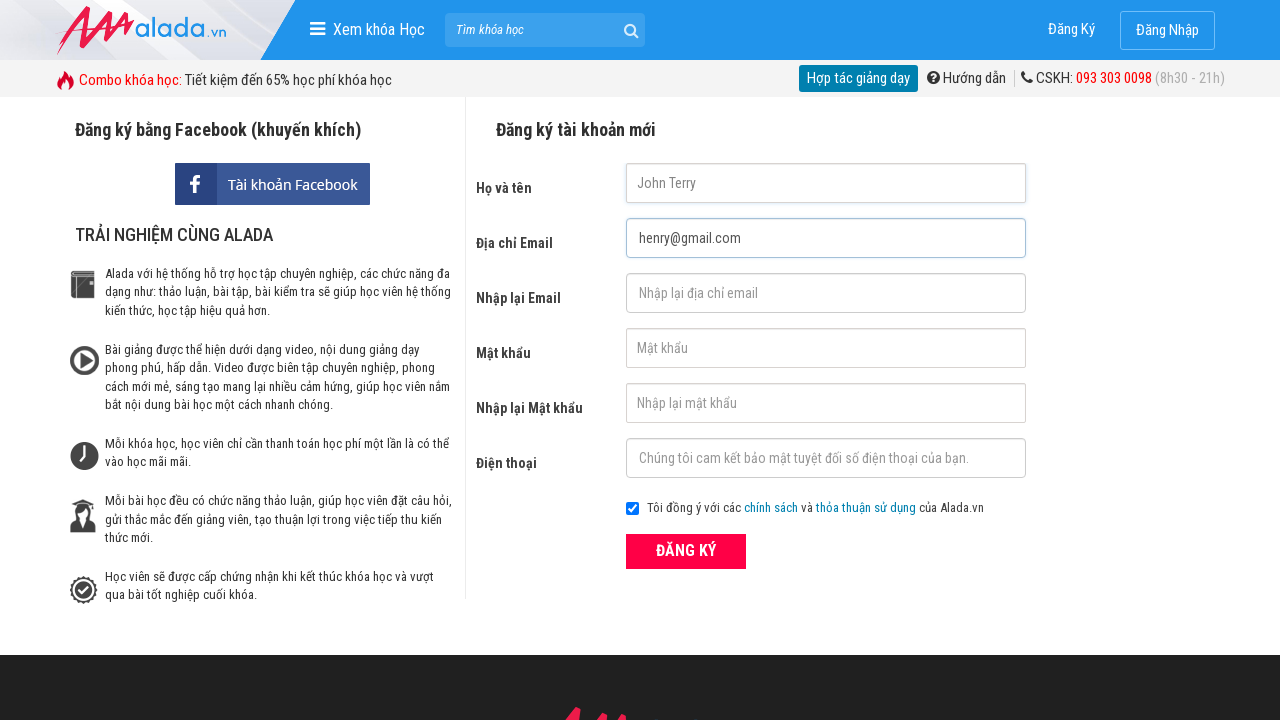

Filled confirm email field with 'henry@gmail.com' on #txtCEmail
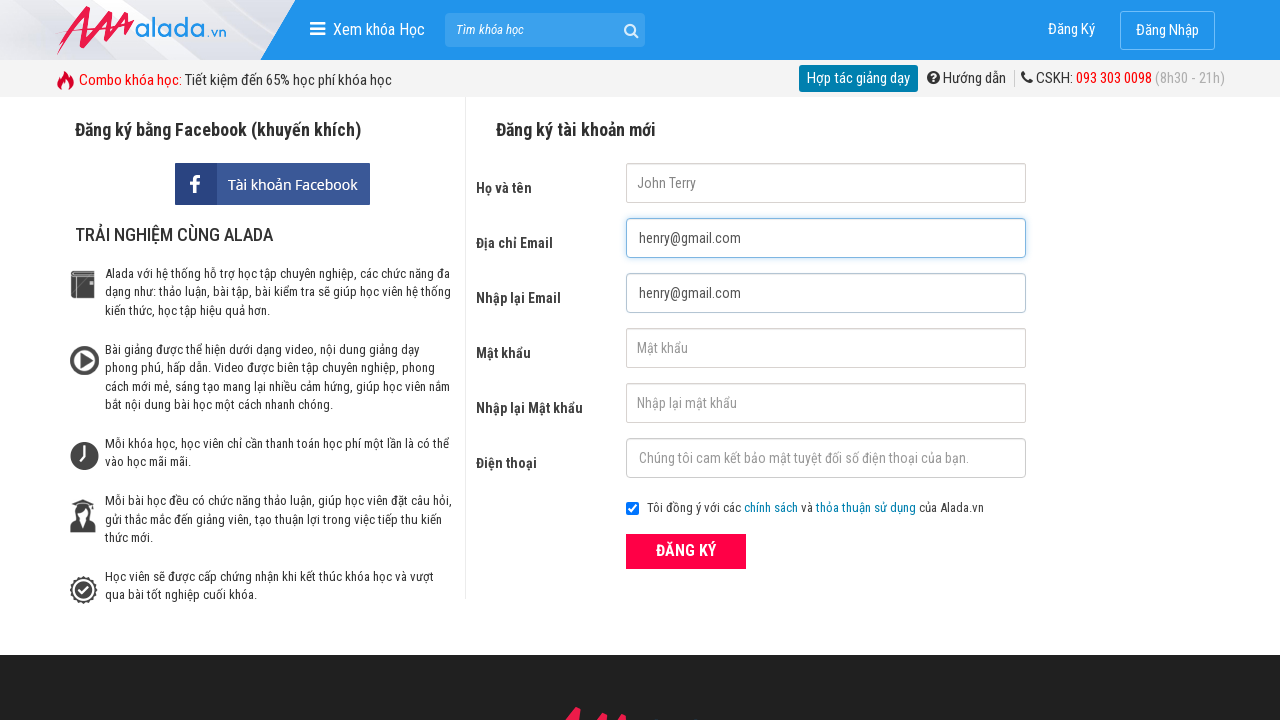

Filled password field with '1234aa' on #txtPassword
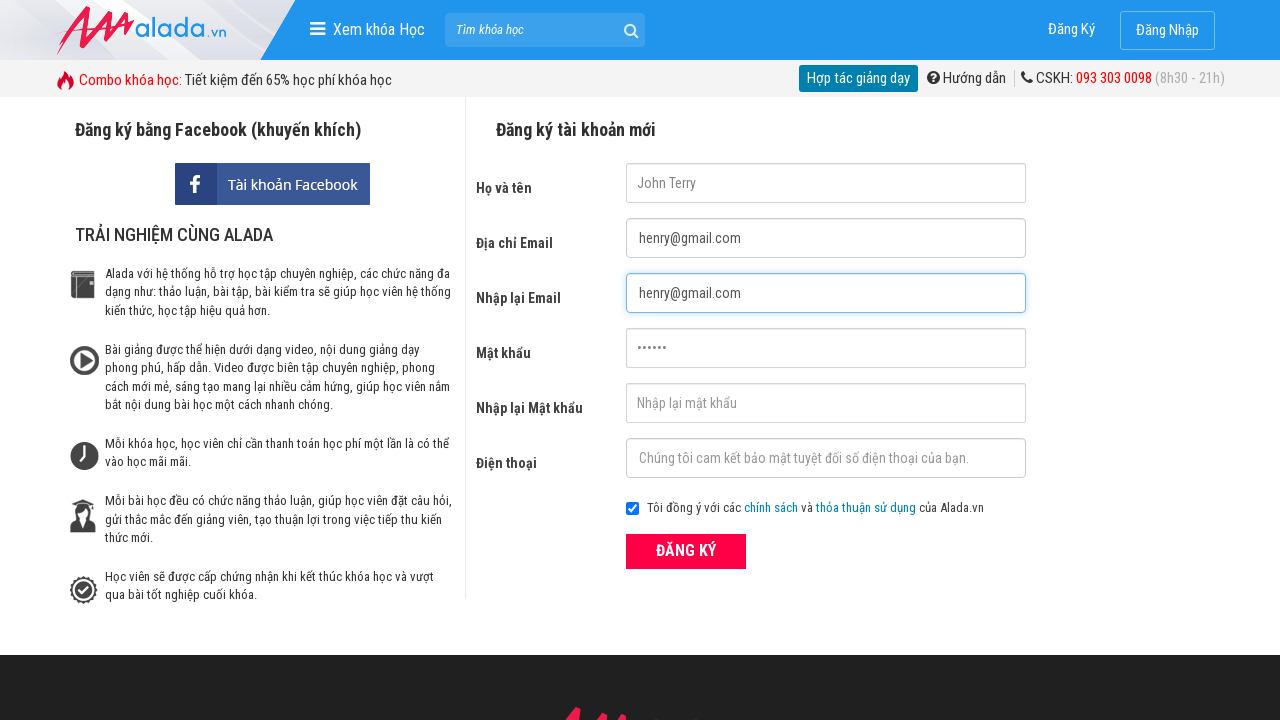

Filled confirm password field with mismatched value '1234aa1234aa' on #txtCPassword
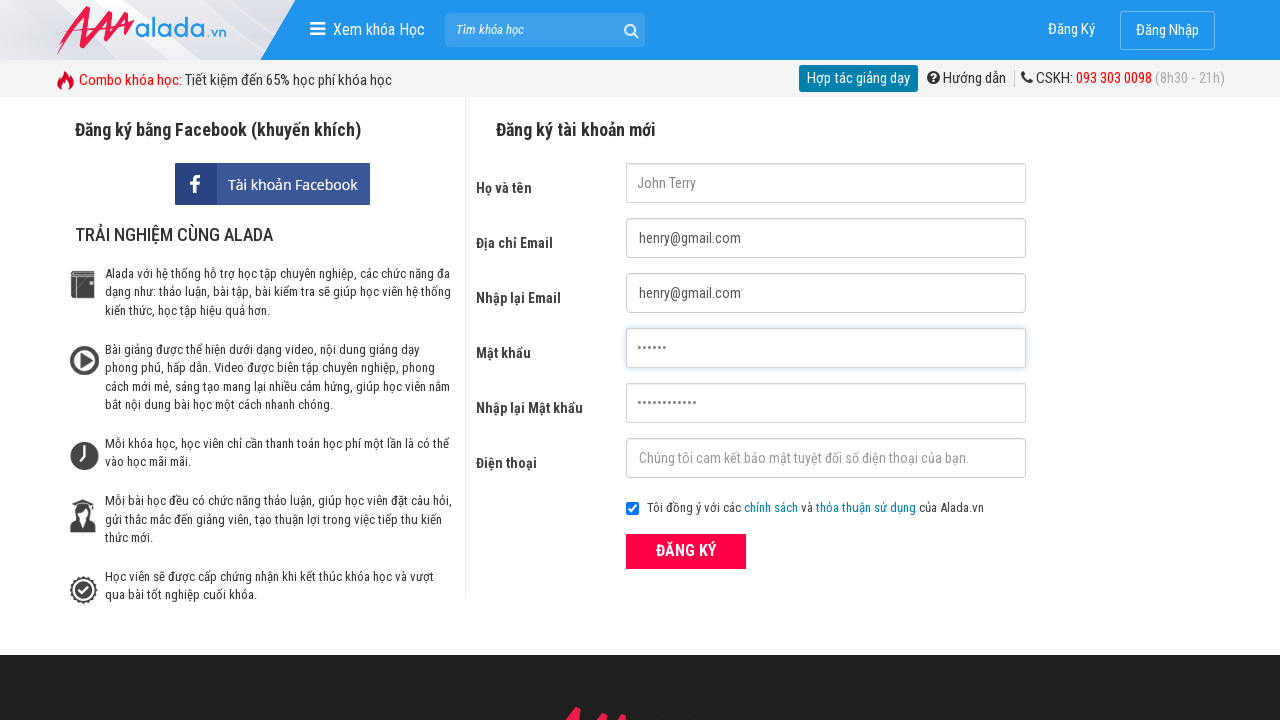

Filled phone field with '0338791811' on #txtPhone
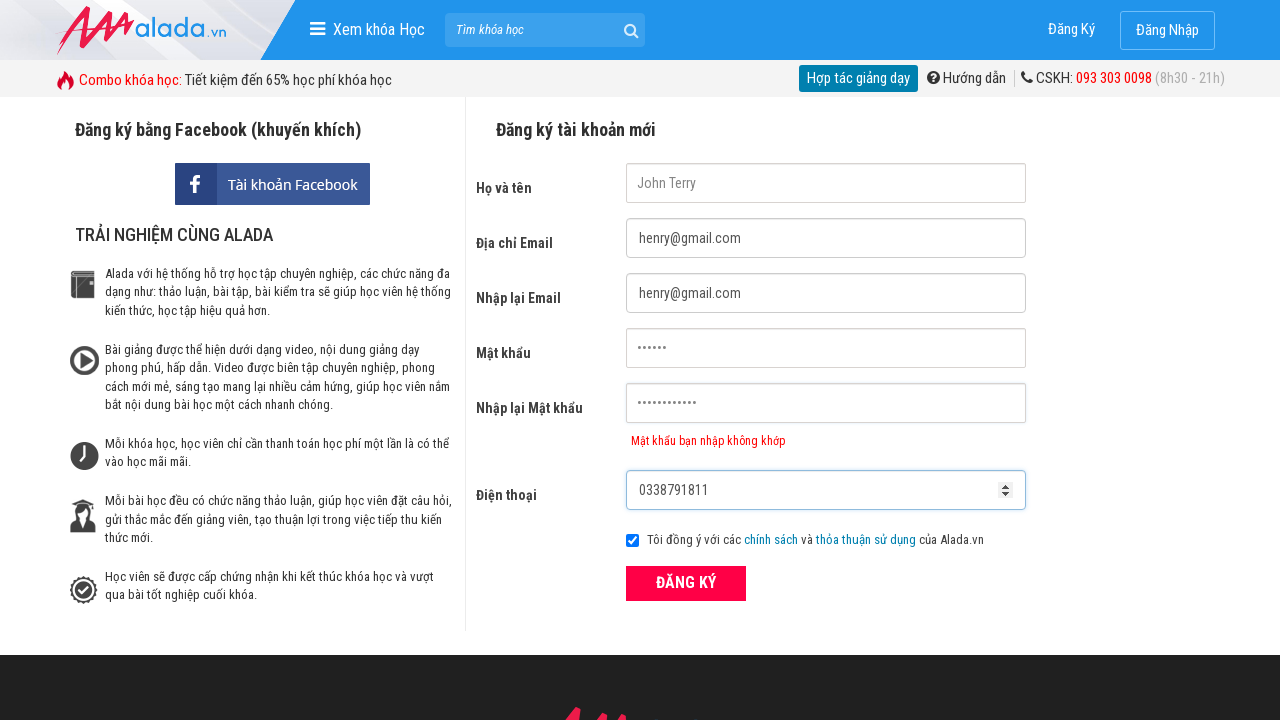

Clicked register button to submit form at (686, 583) on xpath=//form[@id='frmLogin']//button
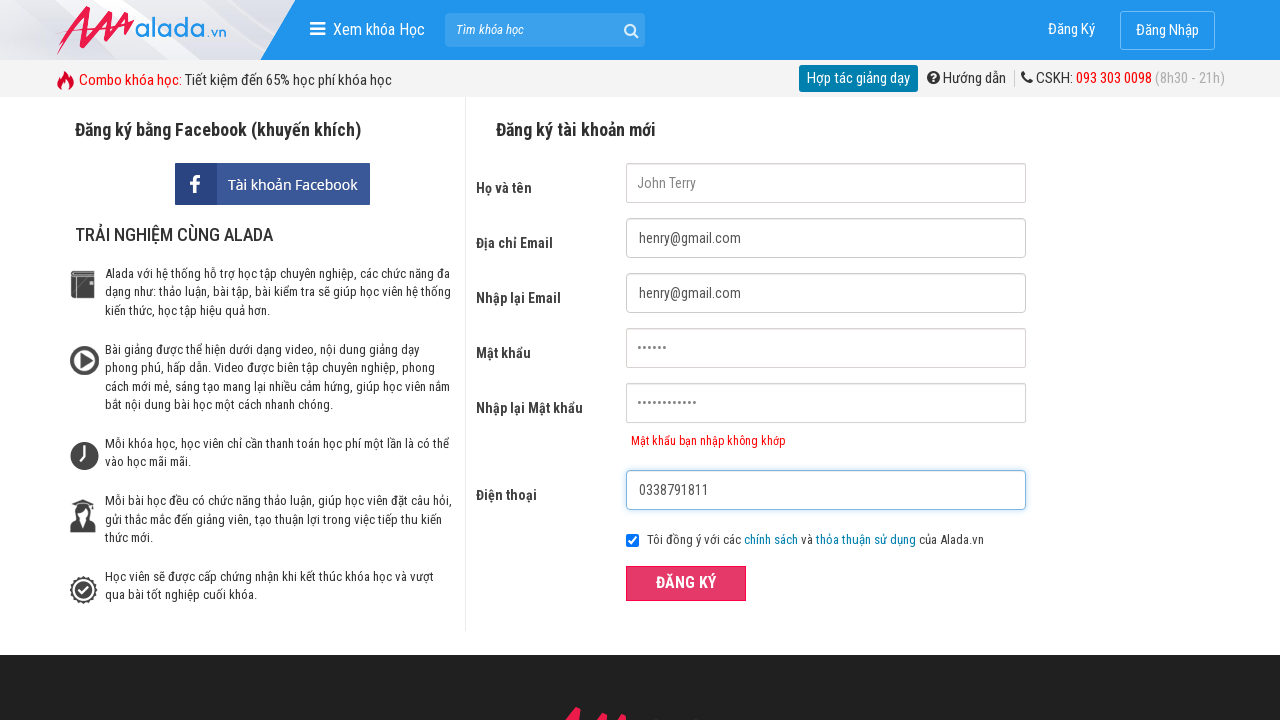

Waited for confirm password error message to appear
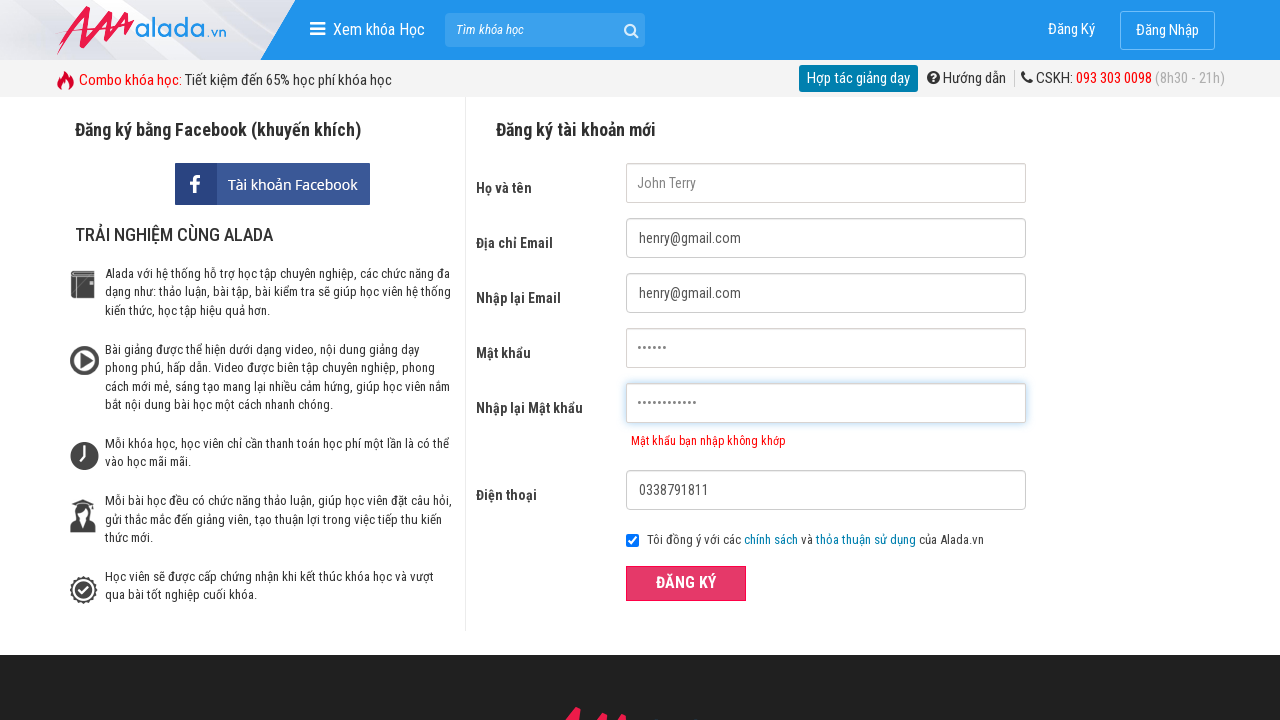

Verified error message 'Mật khẩu bạn nhập không khớp' is displayed
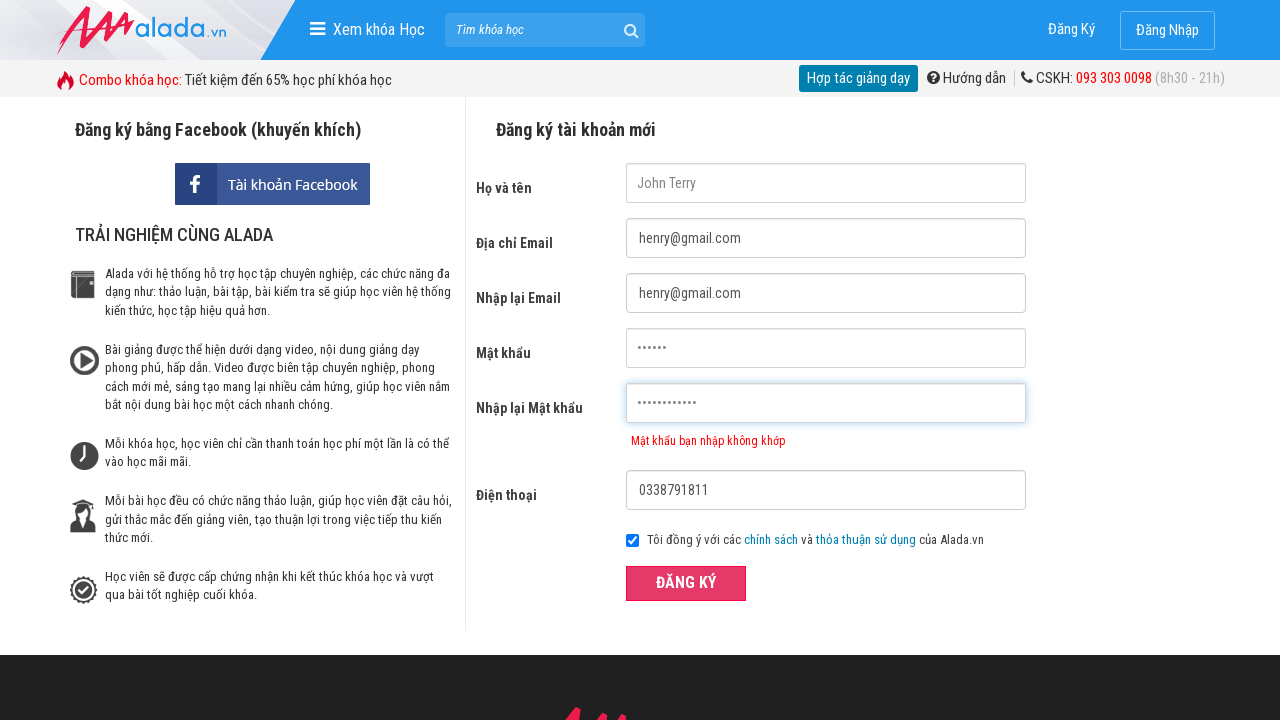

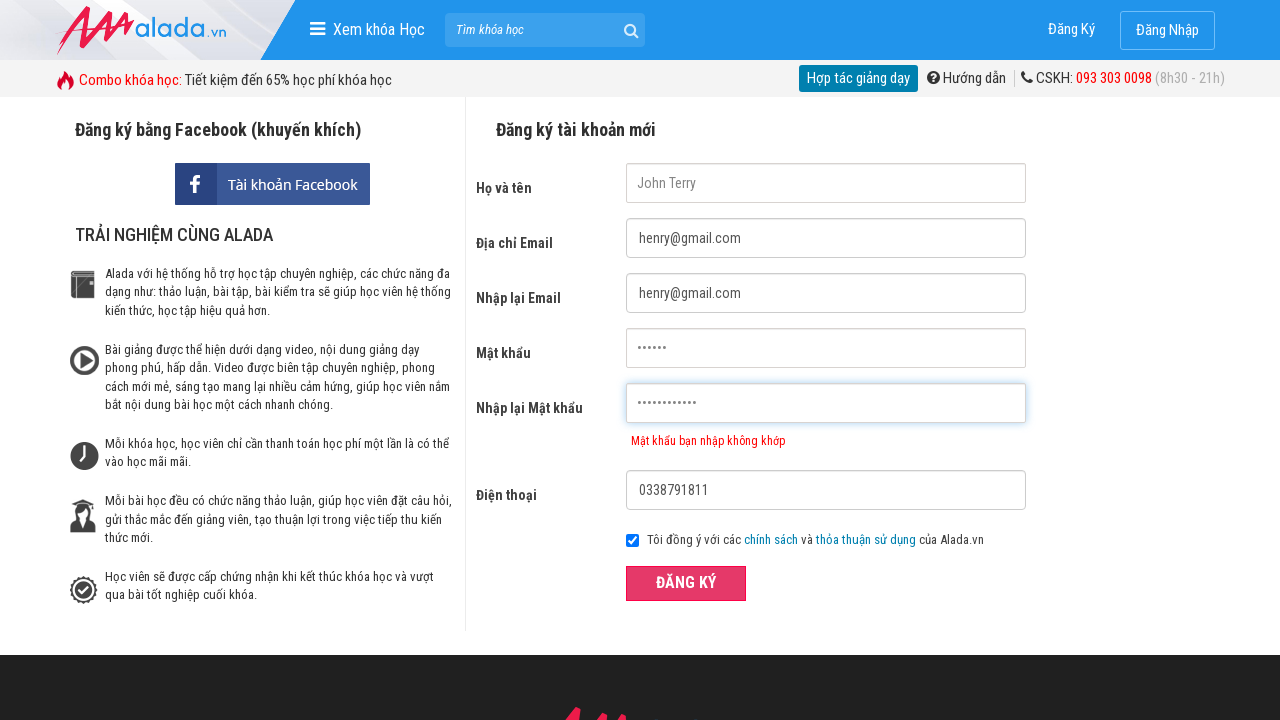